Tests the complete user registration flow by filling out all required fields and submitting the registration form

Starting URL: https://parabank.parasoft.com/parabank/index.htm

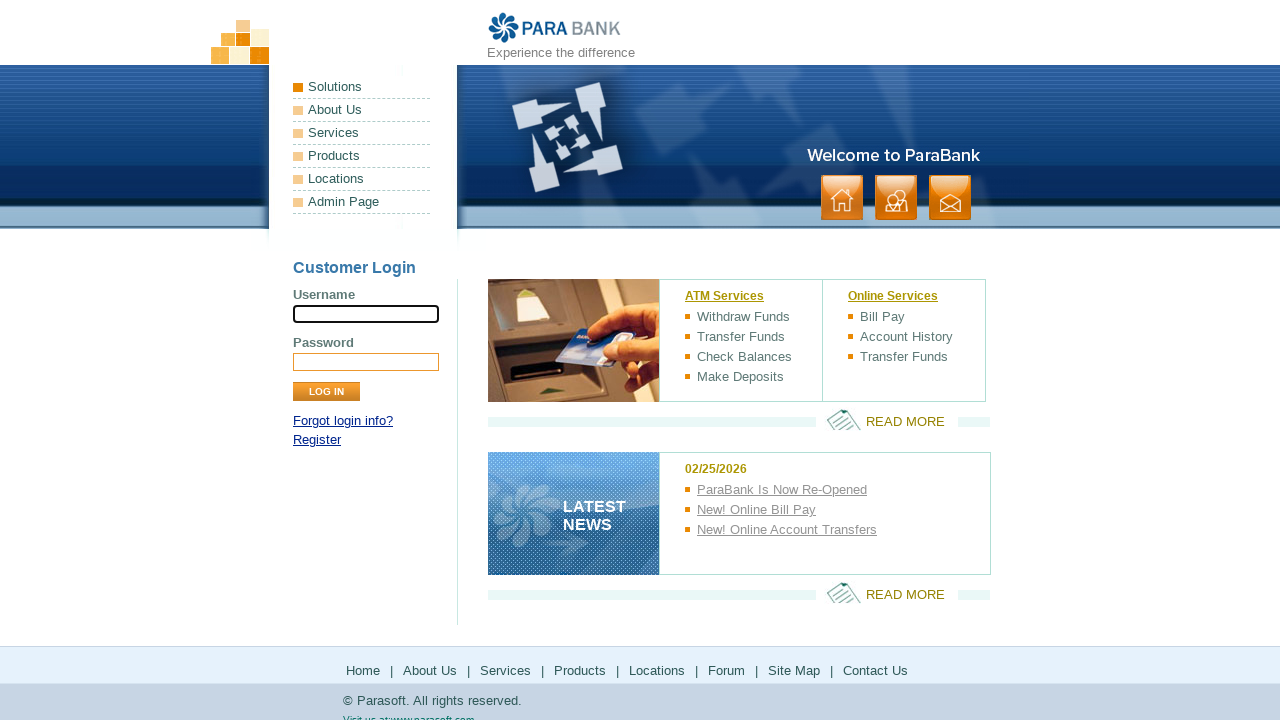

Clicked Register link at (317, 440) on xpath=//a[contains(text(),'Register')]
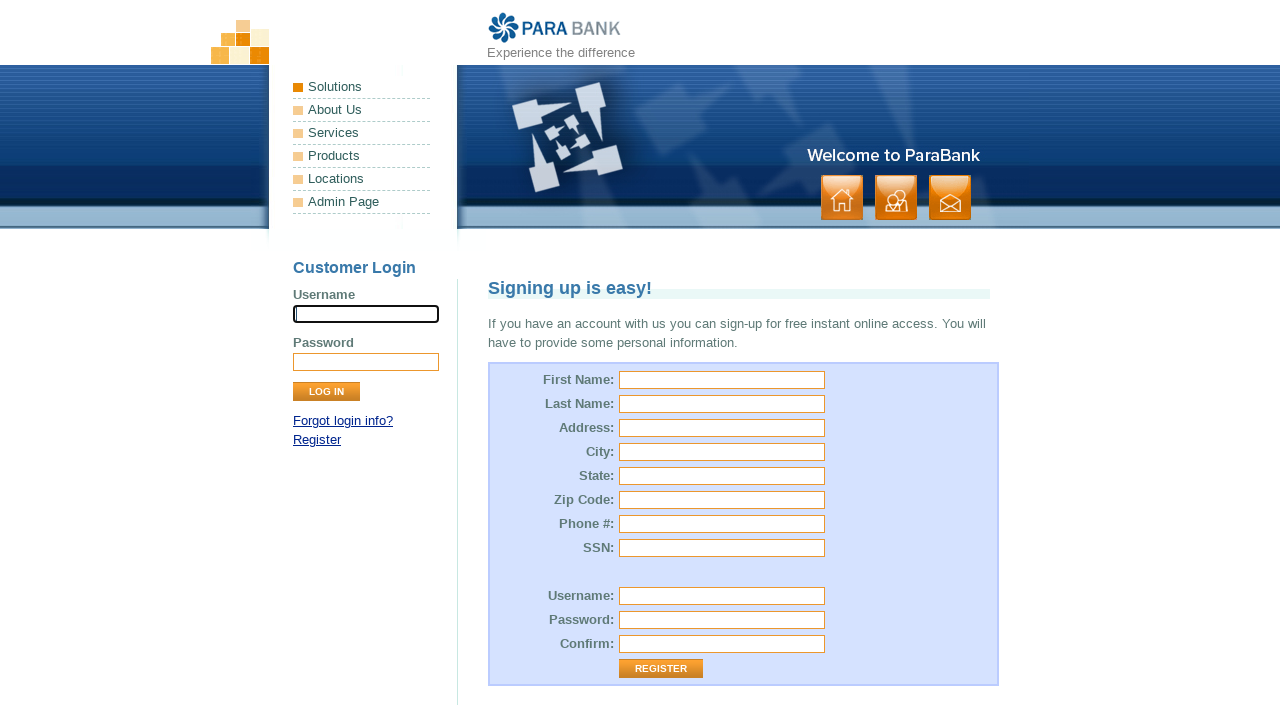

Filled first name field with 'John' on #customer\.firstName
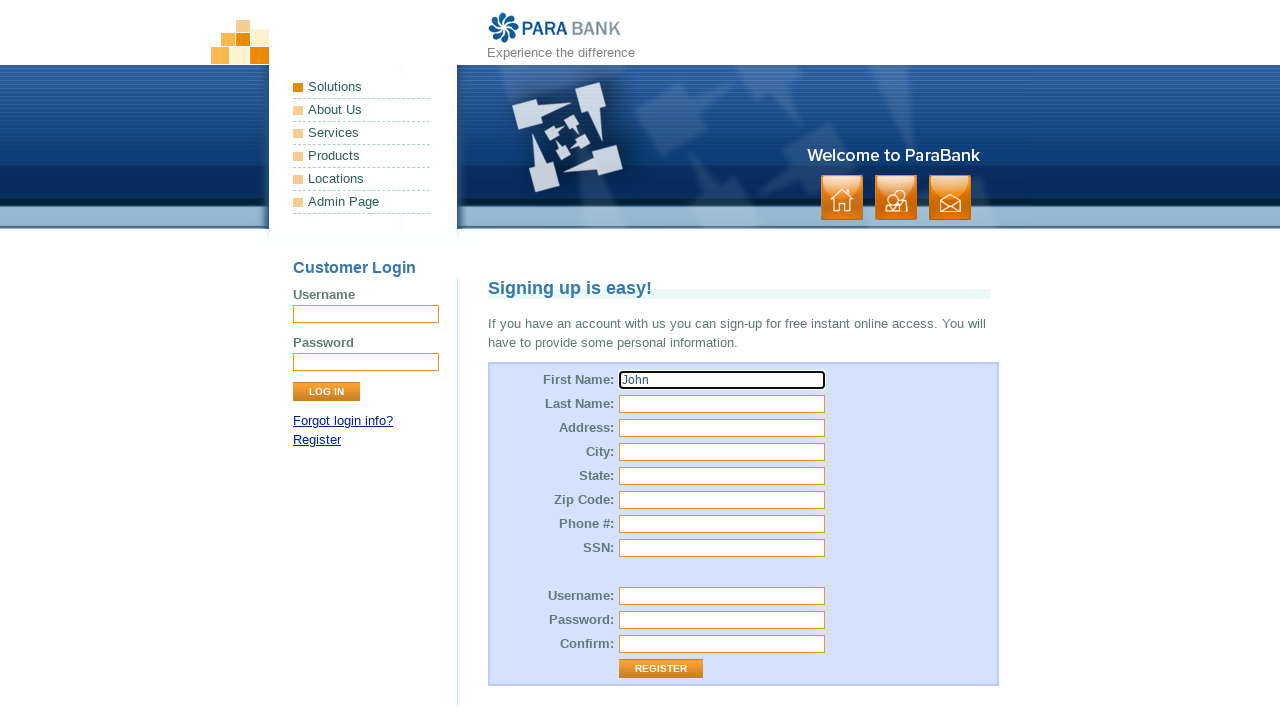

Filled last name field with 'Smith' on #customer\.lastName
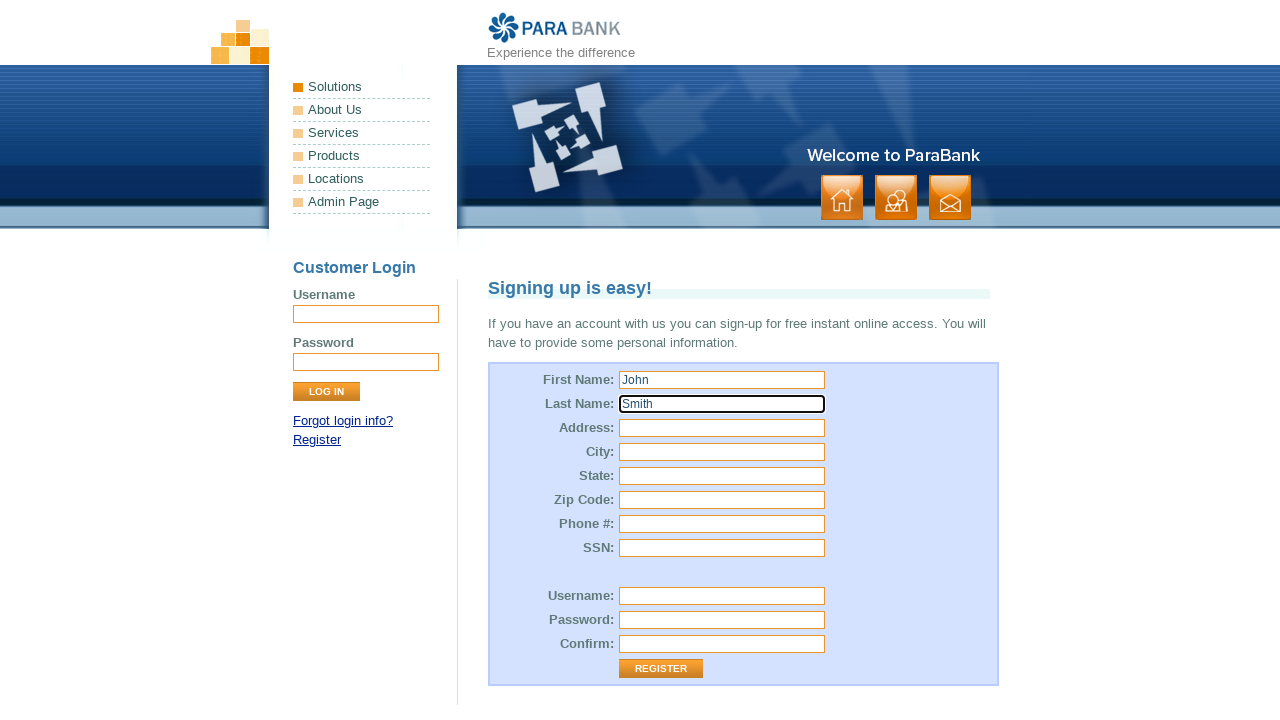

Filled street address field with '123 Main Street' on #customer\.address\.street
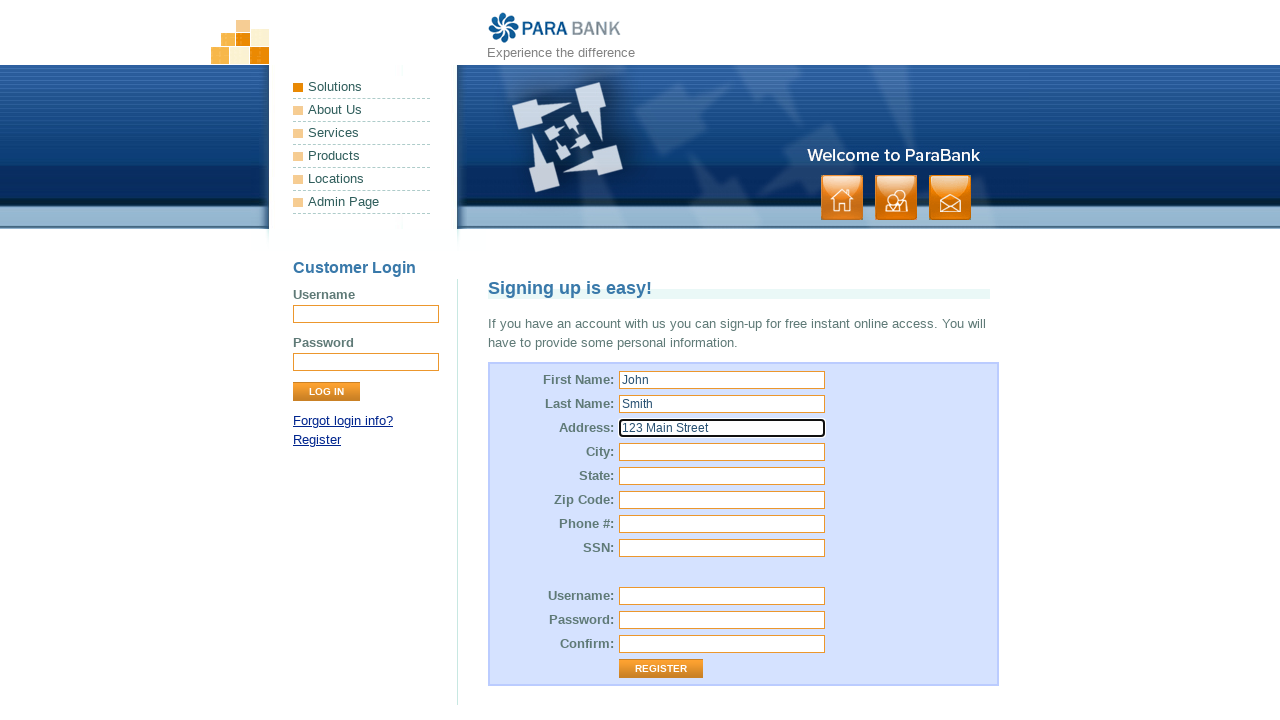

Filled city field with 'New York' on #customer\.address\.city
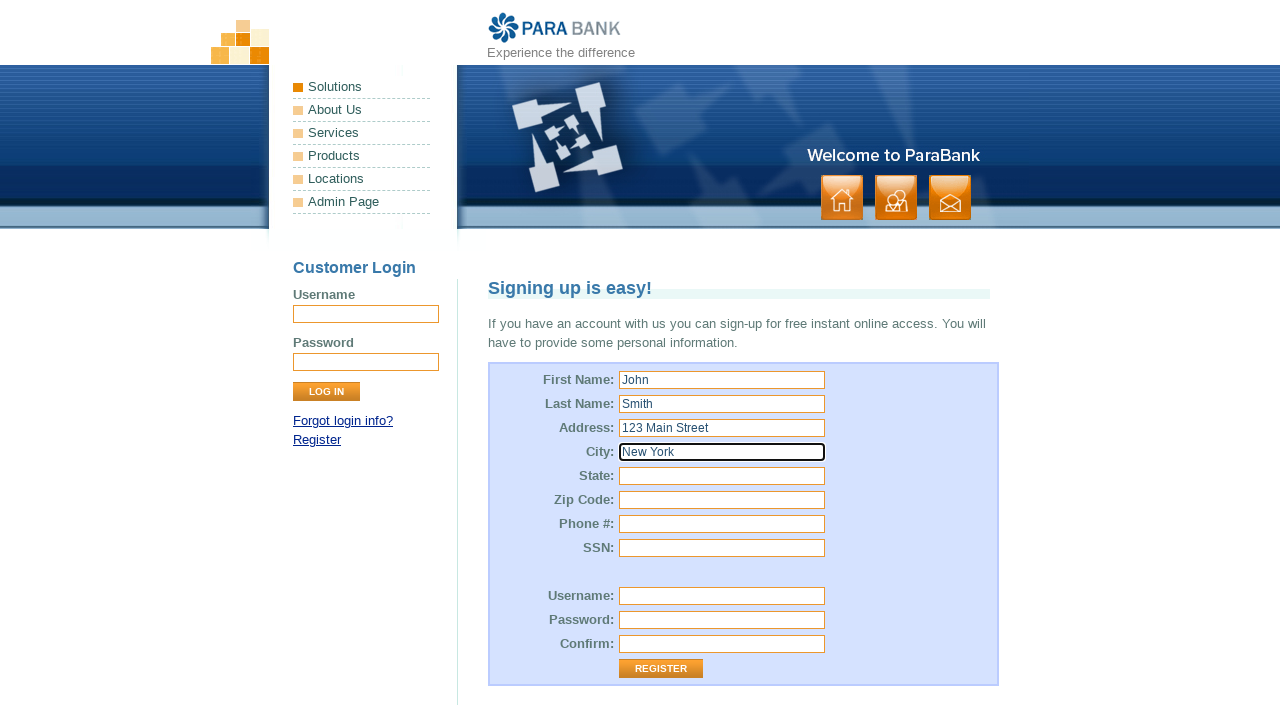

Filled state field with 'NY' on #customer\.address\.state
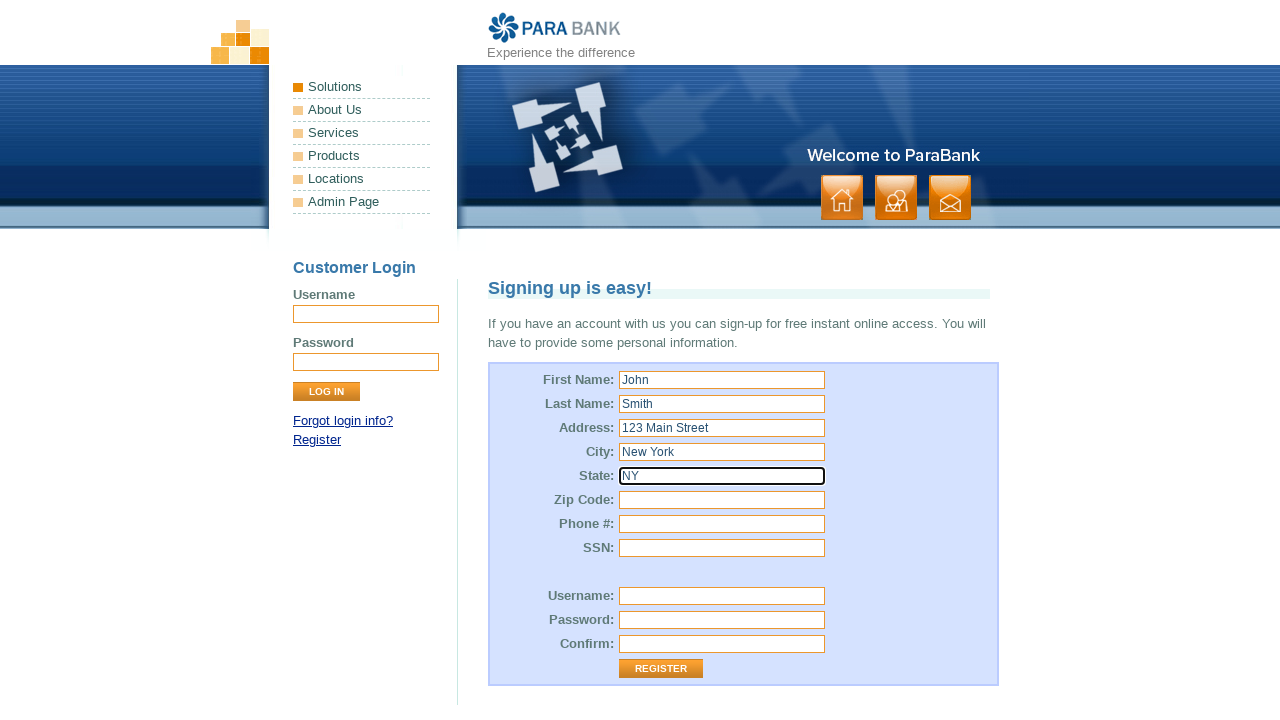

Filled zip code field with '10001' on #customer\.address\.zipCode
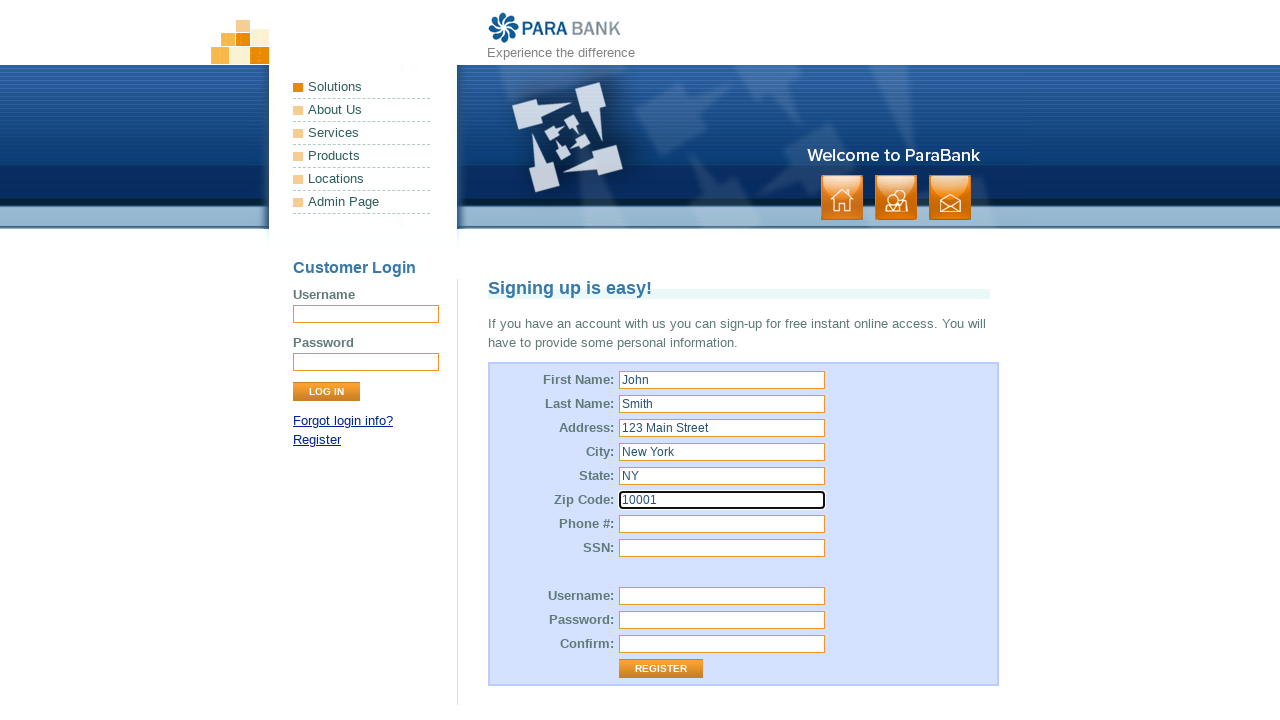

Filled phone number field with '2125551234' on #customer\.phoneNumber
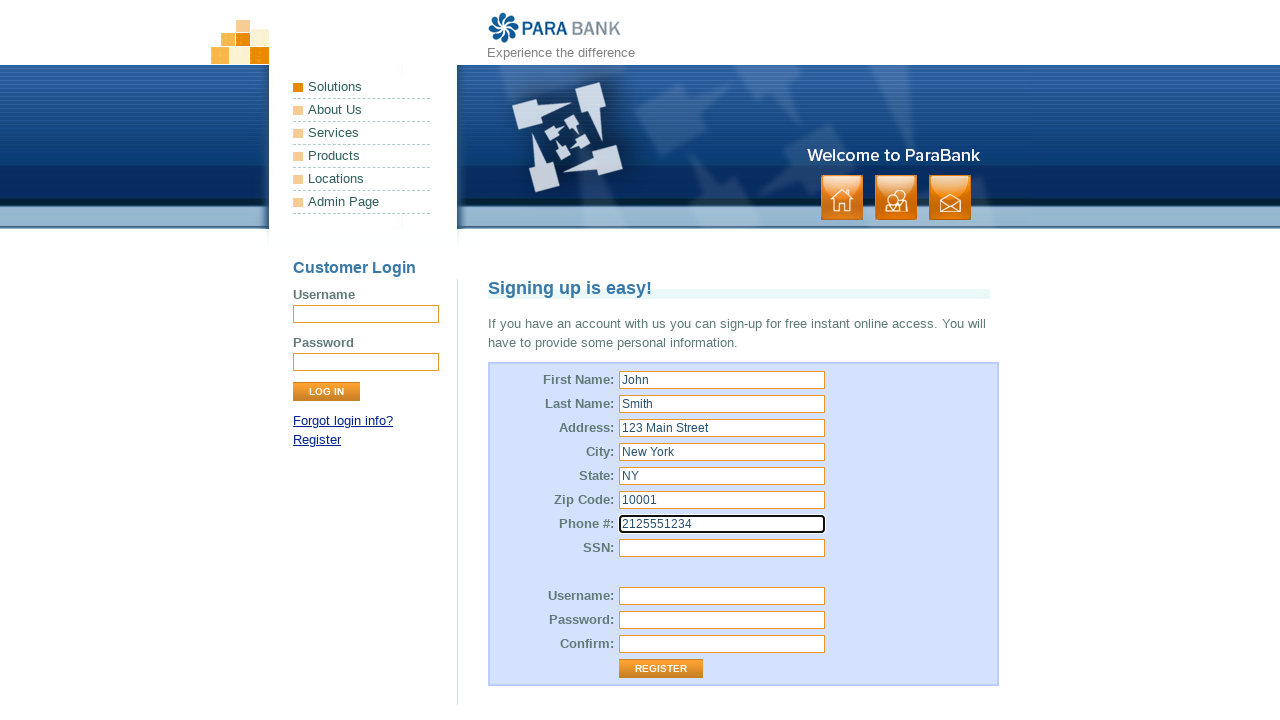

Filled SSN field with '5678' on #customer\.ssn
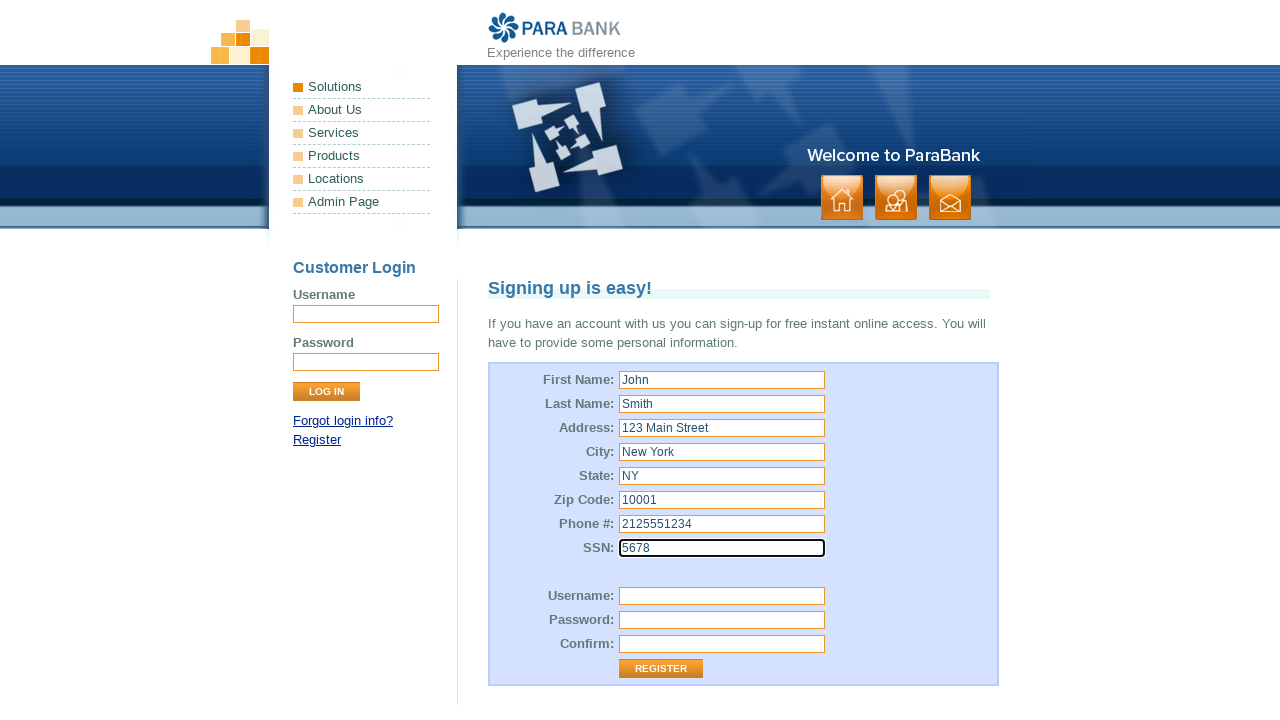

Filled username field with 'johnsmith789' on #customer\.username
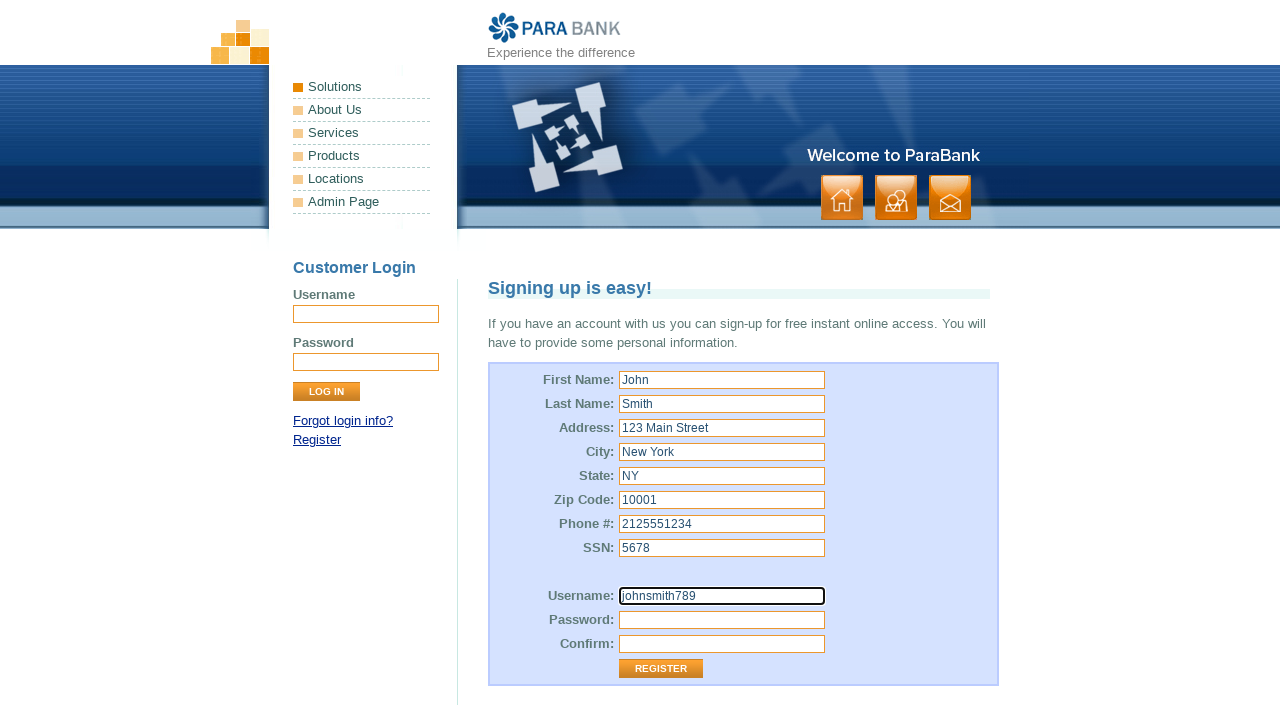

Filled password field with 'Pass123456' on #customer\.password
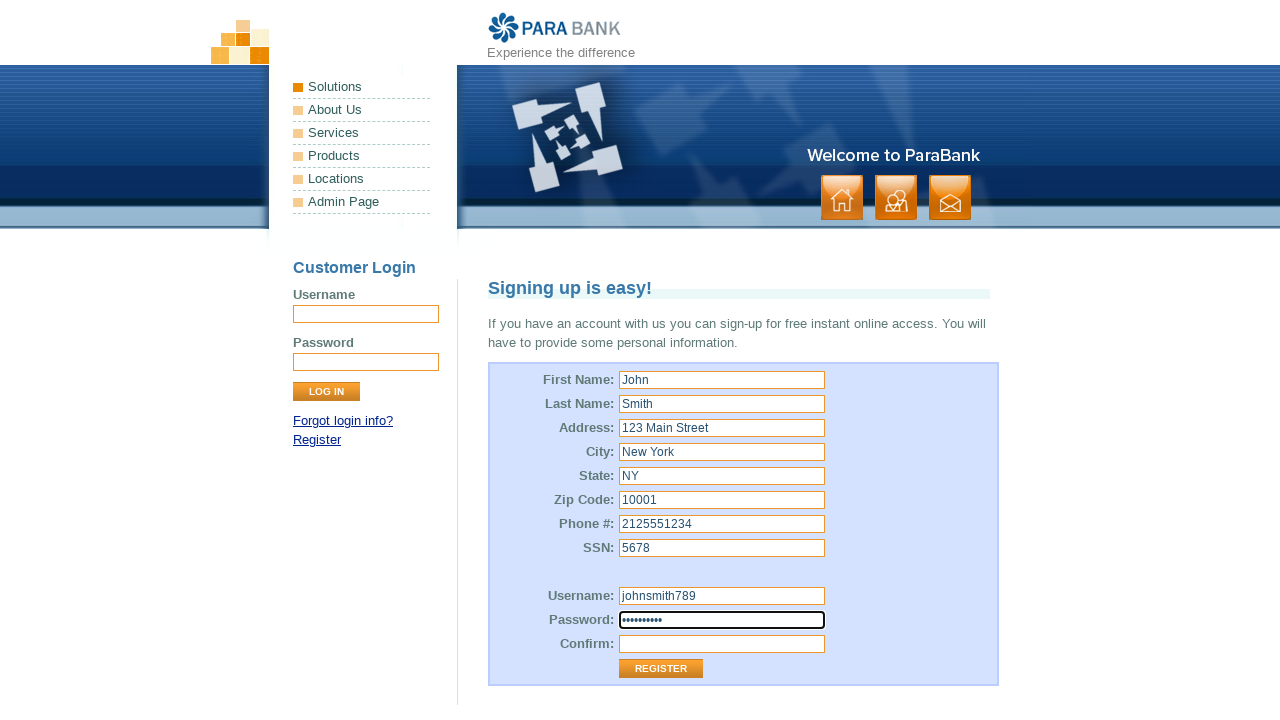

Filled repeated password field with 'Pass123456' on #repeatedPassword
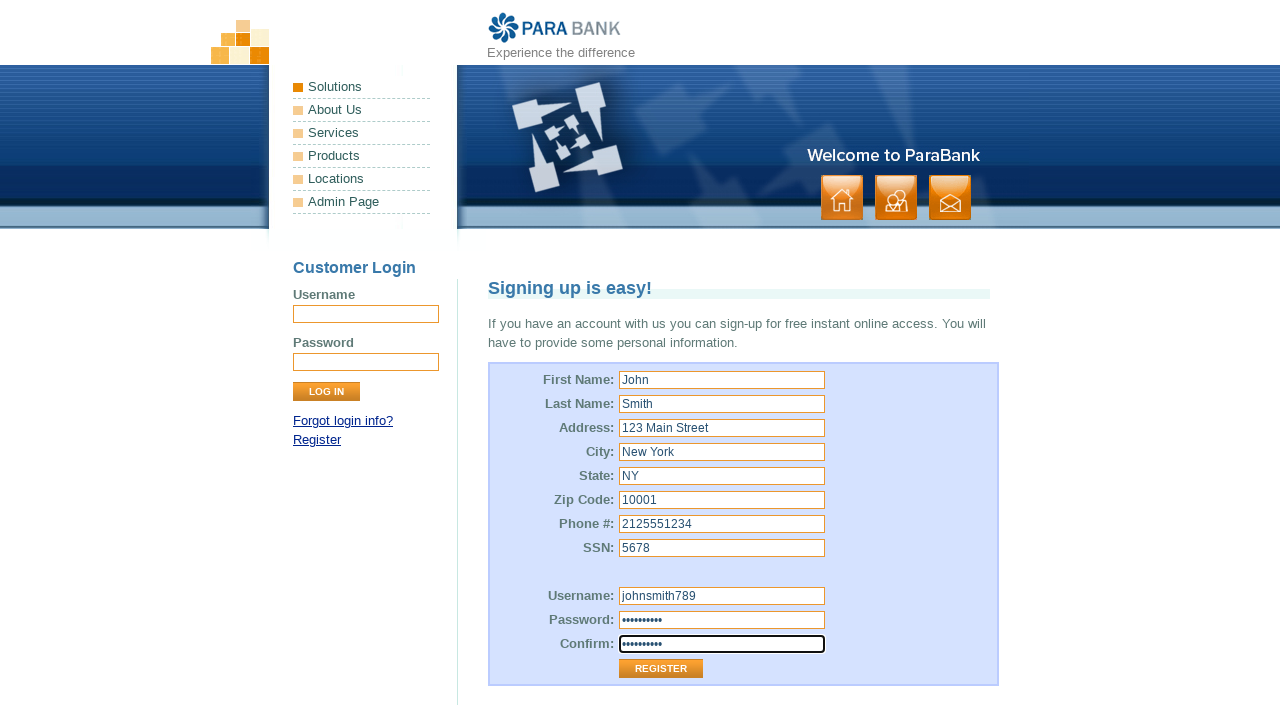

Clicked Register button to submit registration form at (661, 669) on xpath=//tbody/tr[13]/td[2]/input[1]
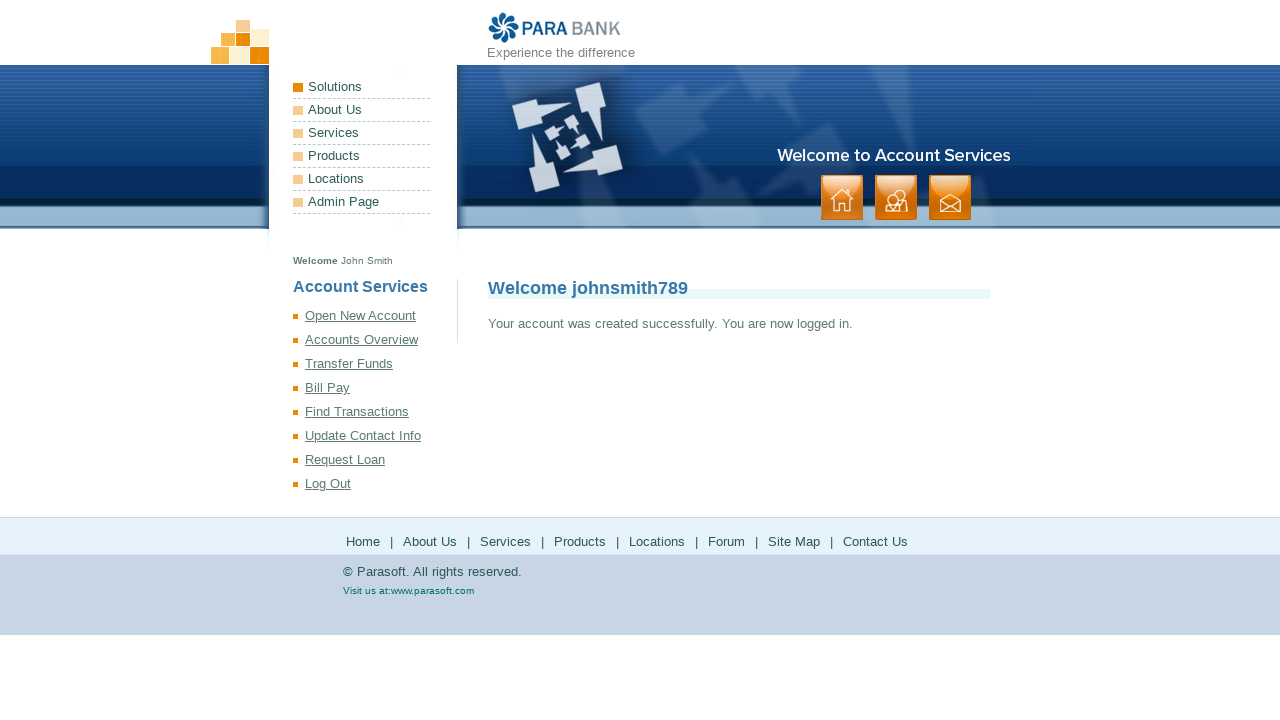

Waited for success message to appear
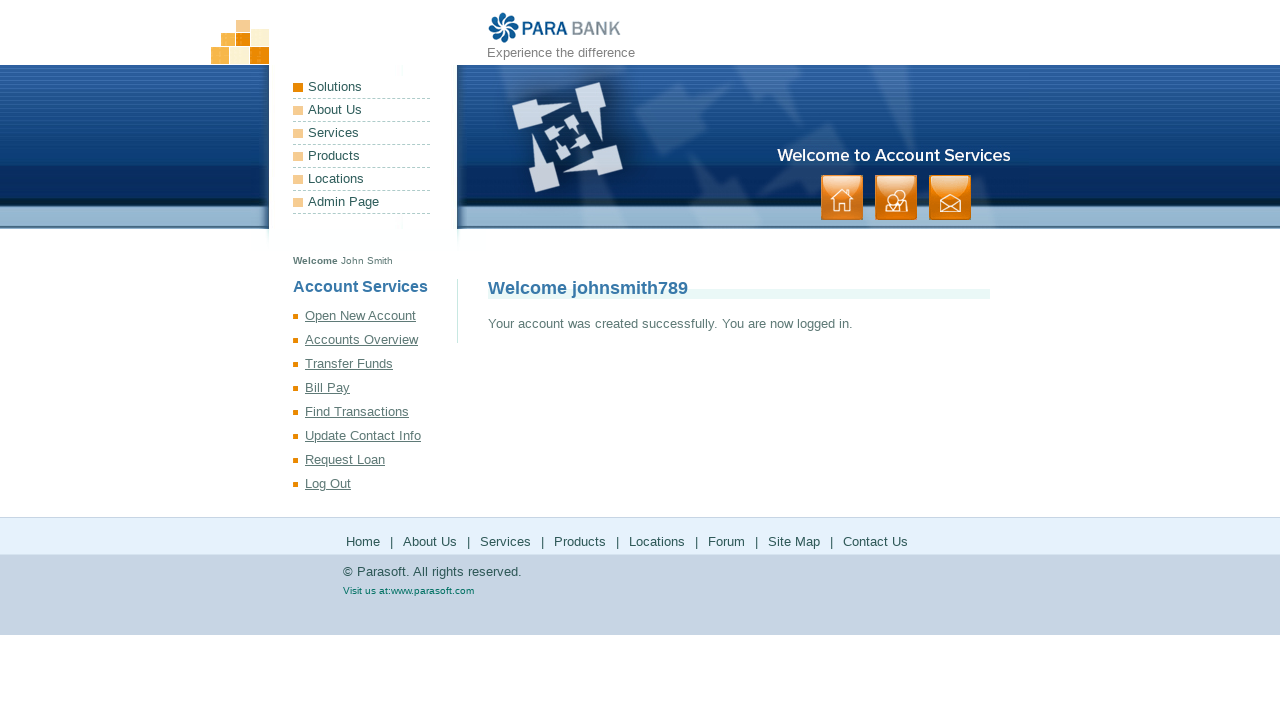

Verified success message: 'Your account was created successfully. You are now logged in.'
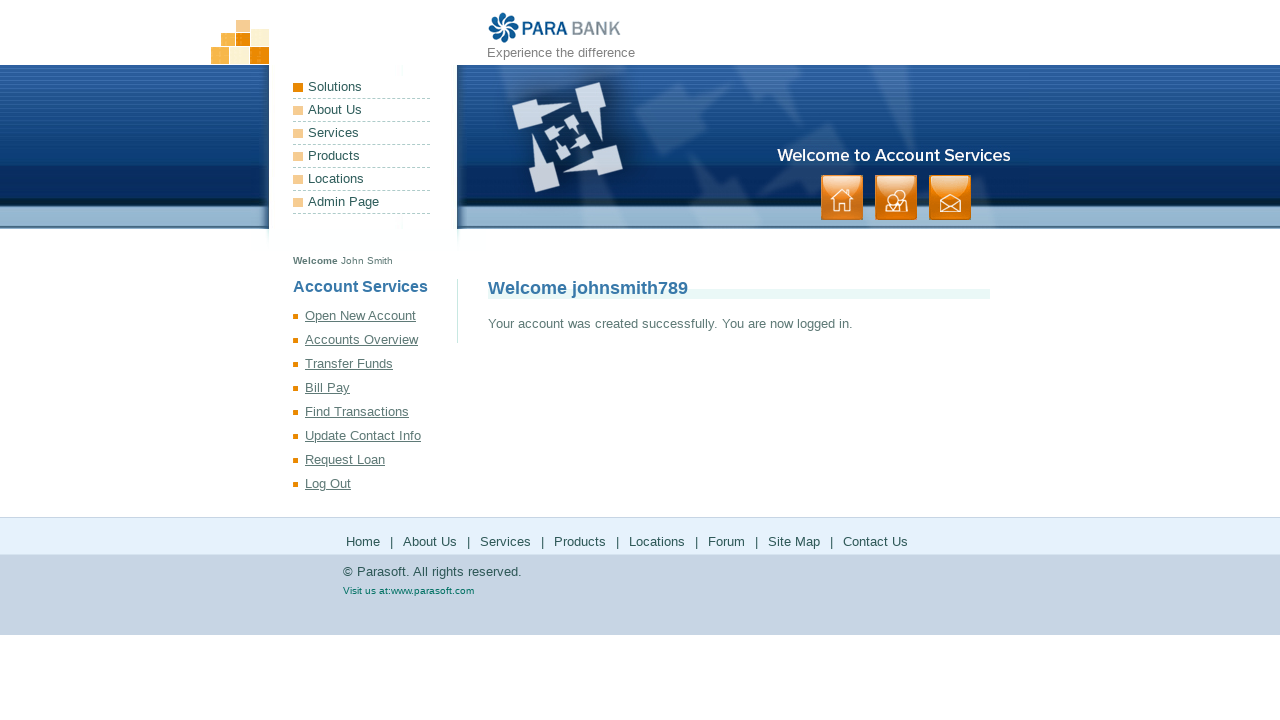

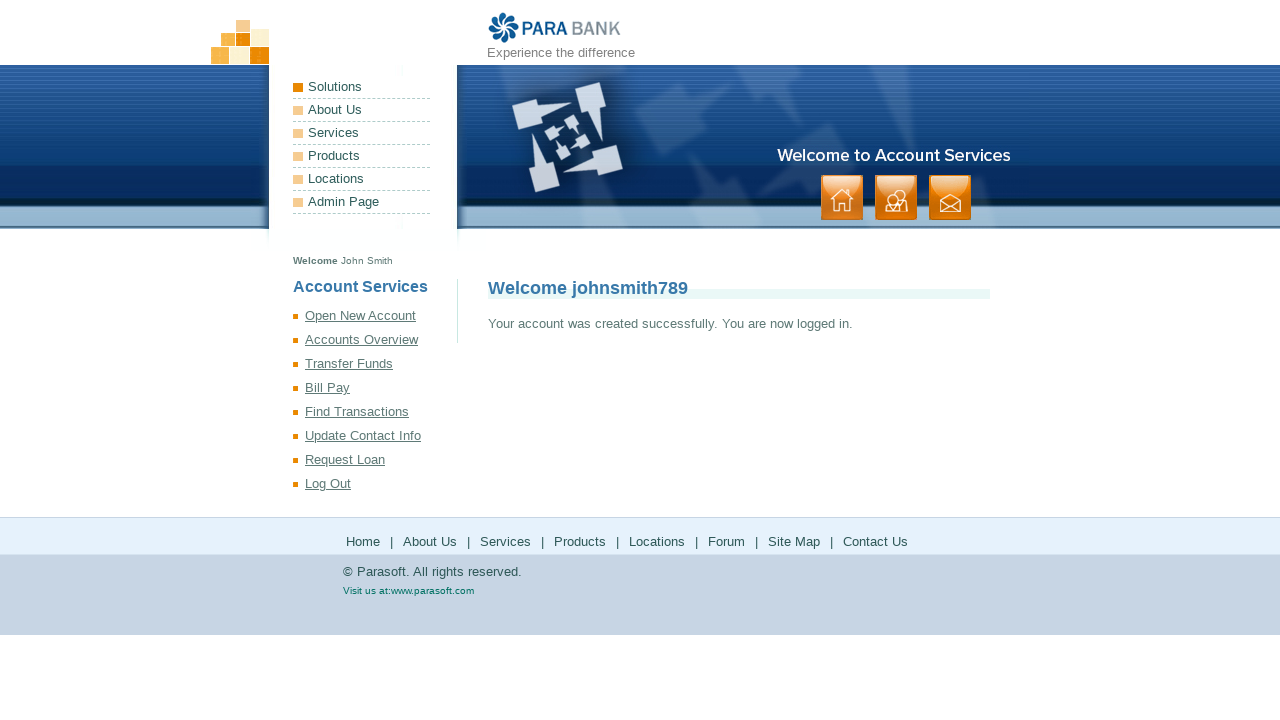